Tests login form validation when password is missing by entering username, clearing the password field, and verifying the "Password is required" error message appears.

Starting URL: https://www.saucedemo.com/

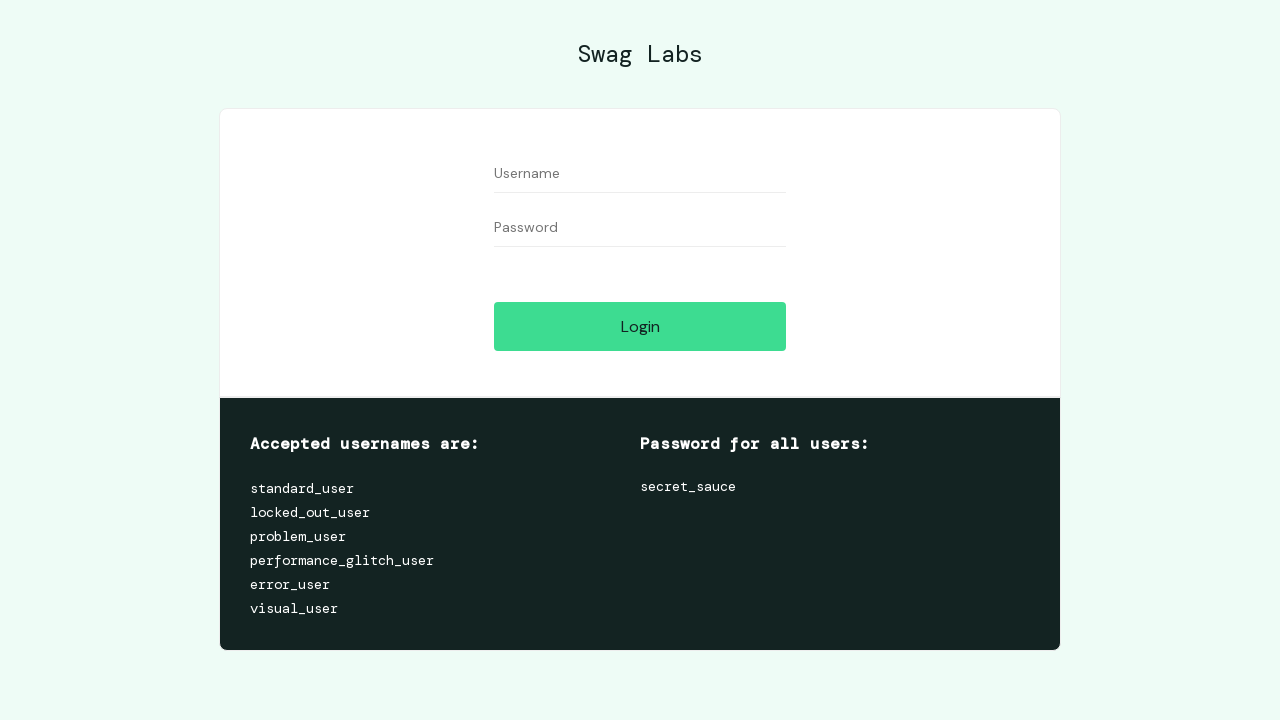

Filled username field with 'standard_user' on //input[@id='user-name']
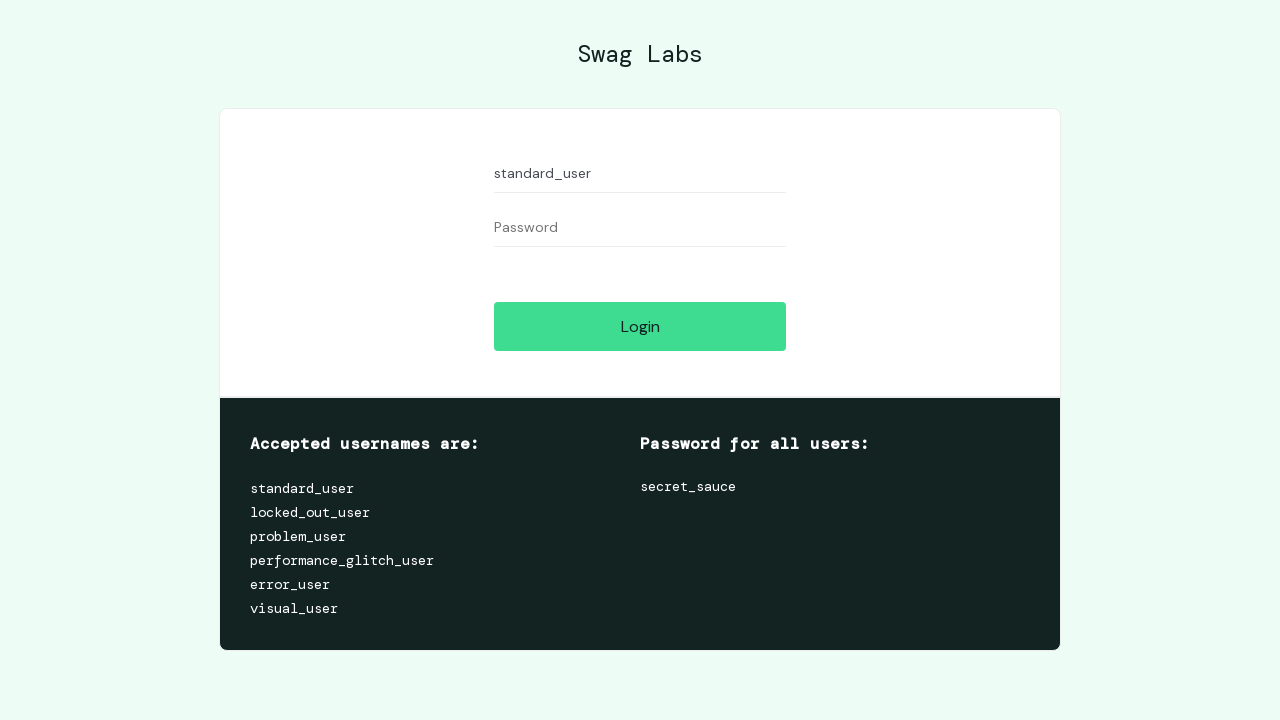

Filled password field with 'secret_sauce' on //input[@id='password']
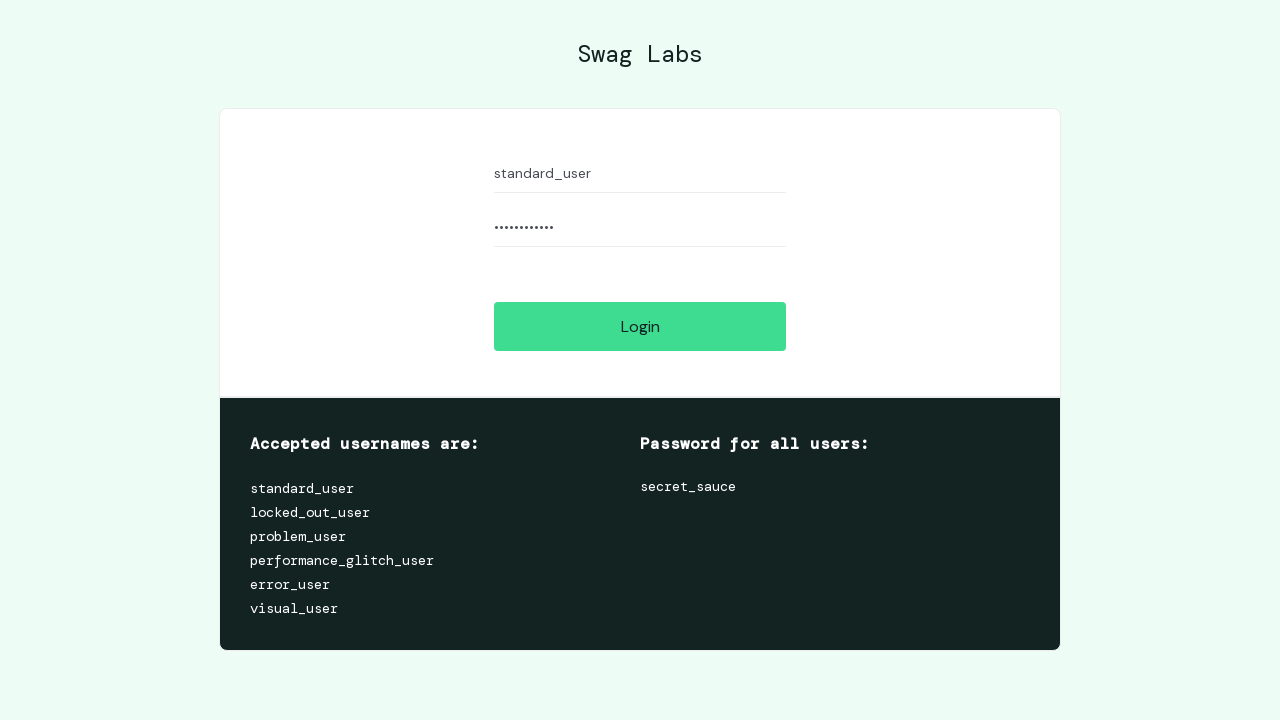

Cleared the password field on //input[@id='password']
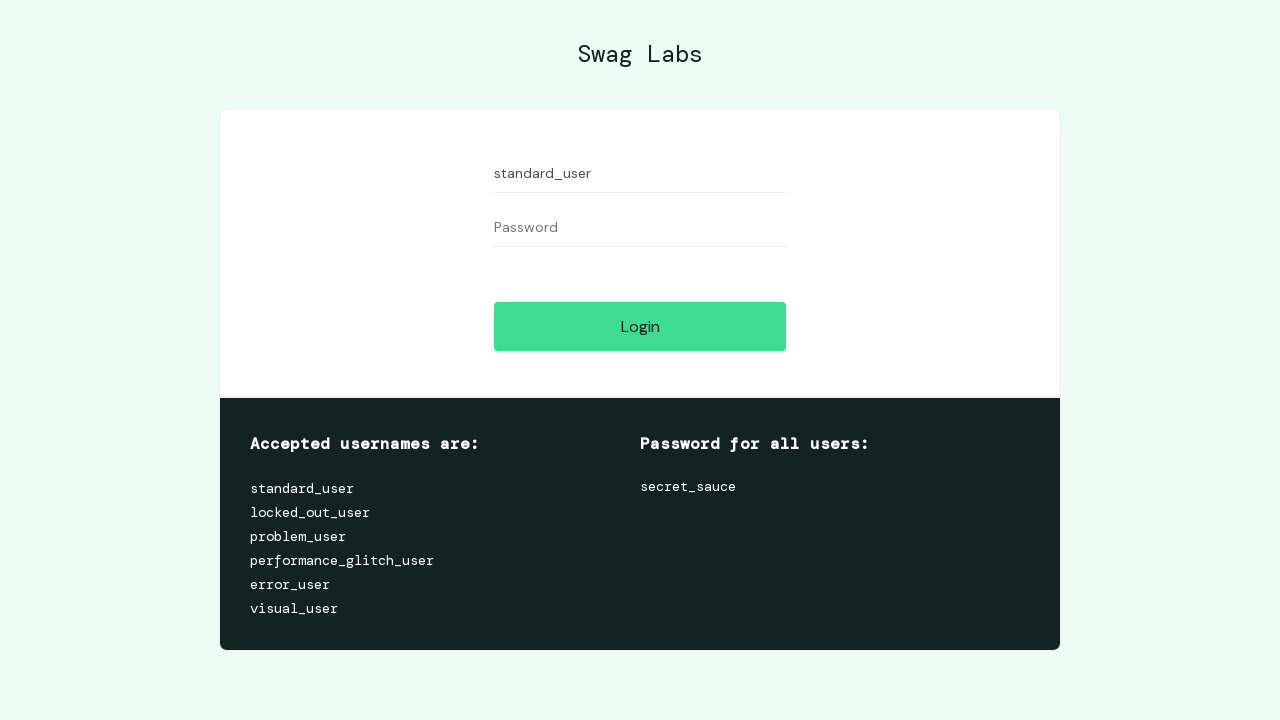

Clicked the Login button at (640, 326) on xpath=//input[@id='login-button']
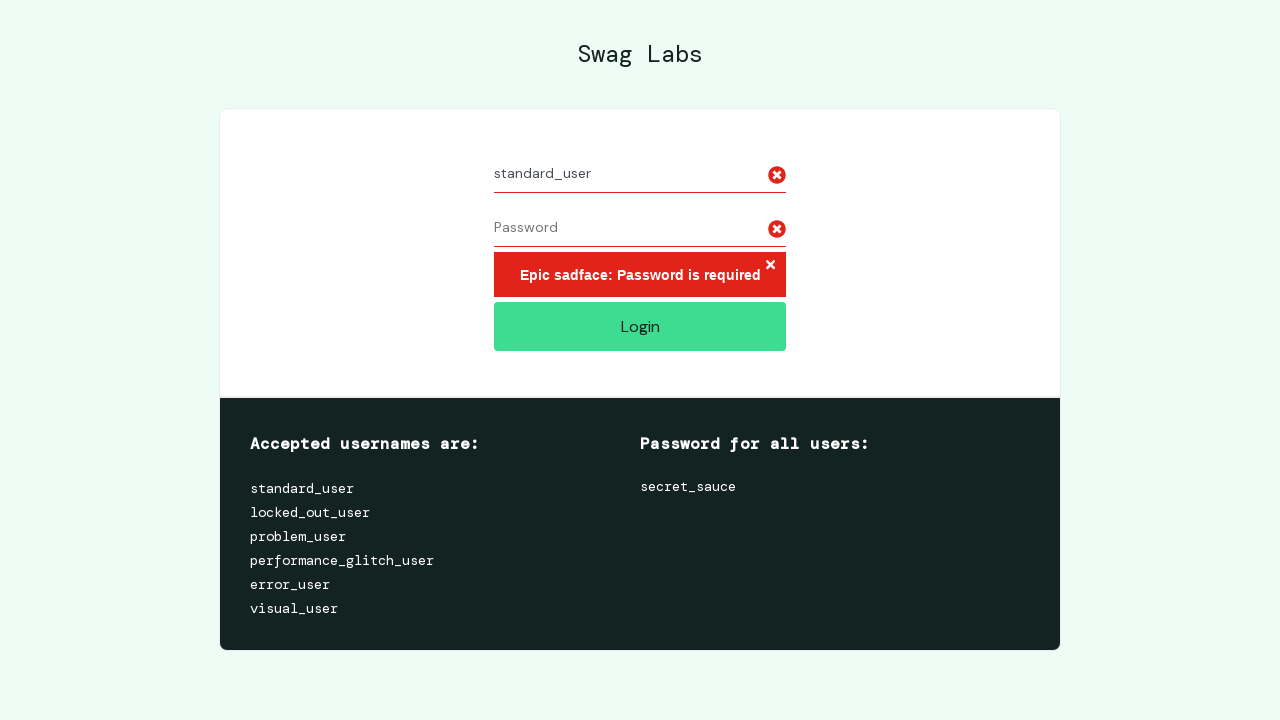

Verified 'Password is required' error message is displayed
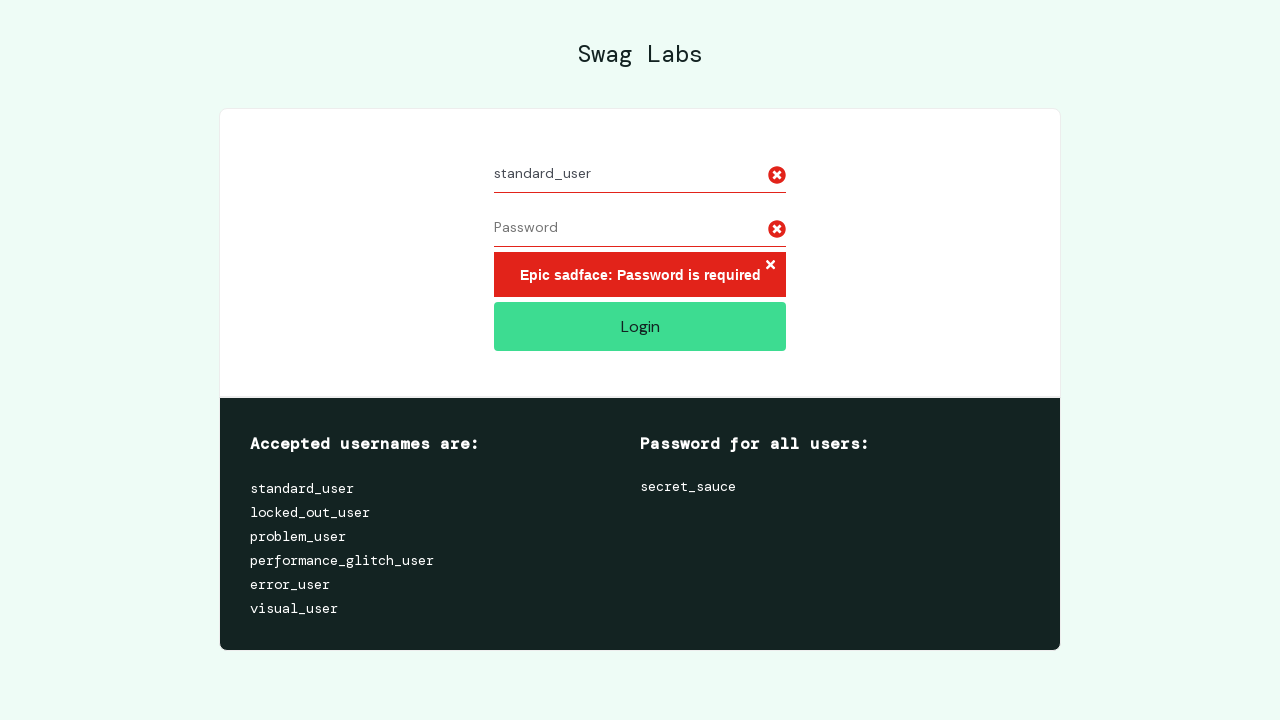

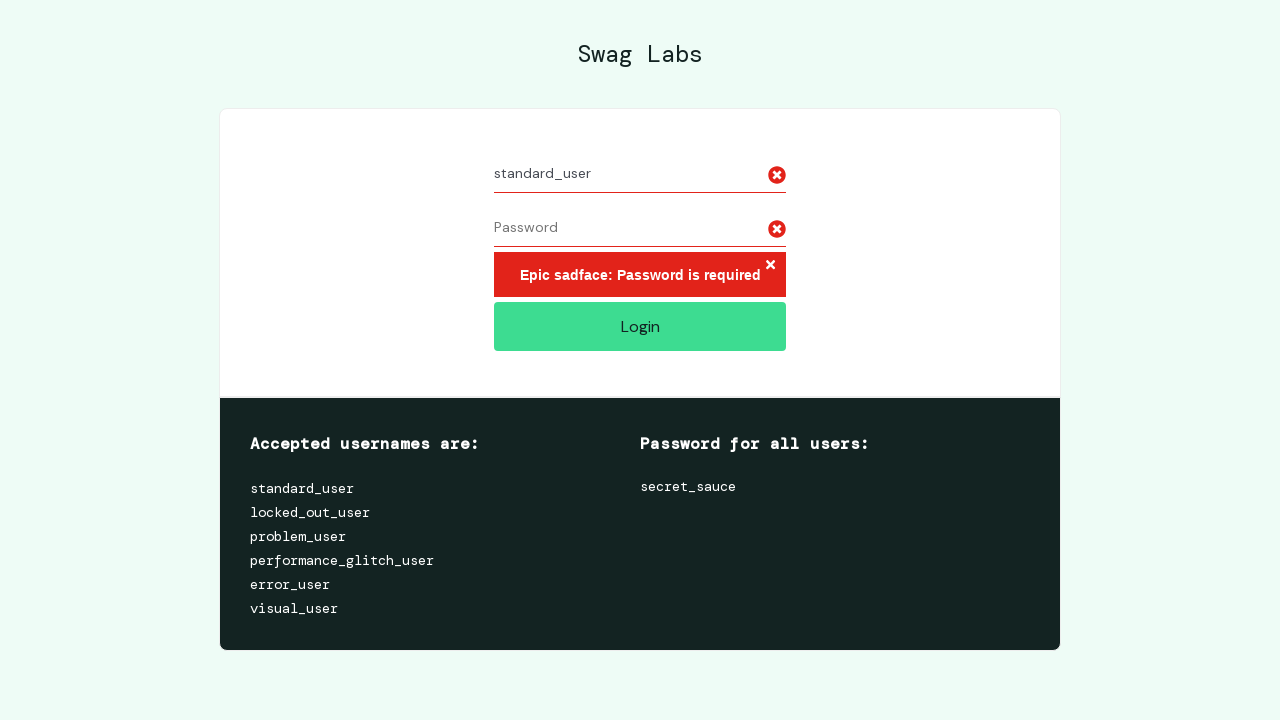